Navigates to the vitamini.ge website in headless mode

Starting URL: https://vitamini.ge/

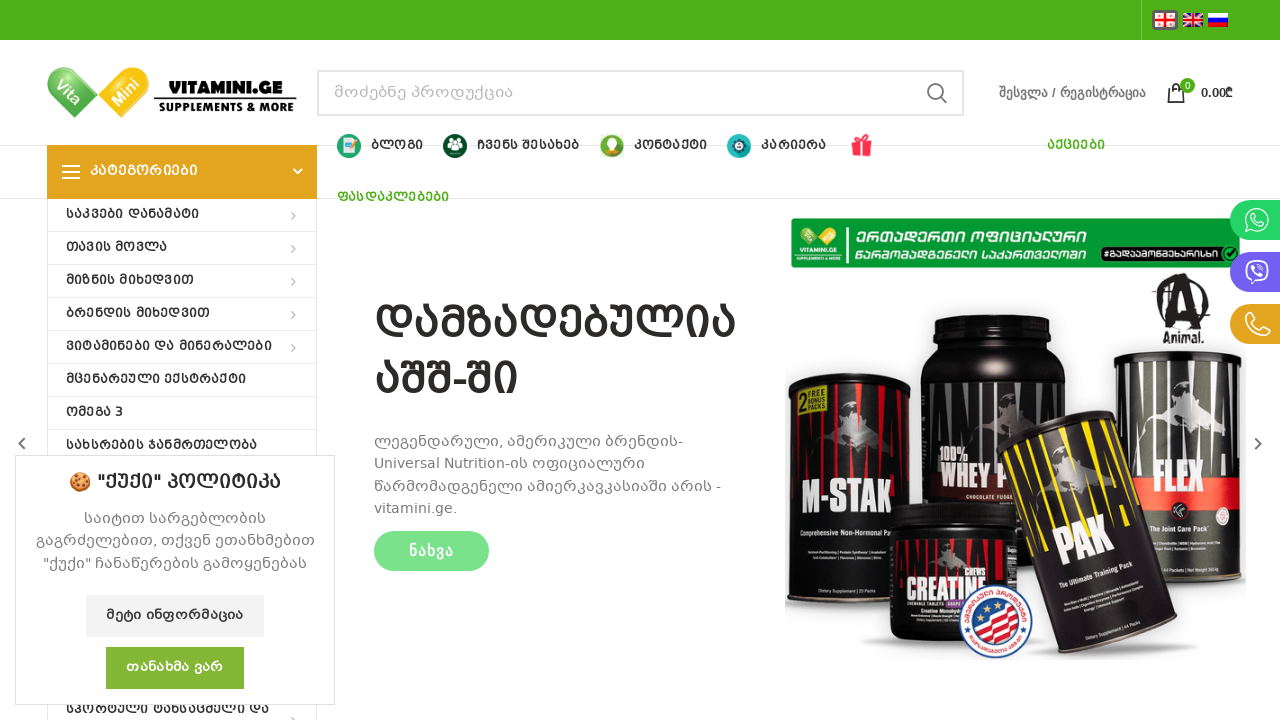

Navigated to vitamini.ge website in headless mode
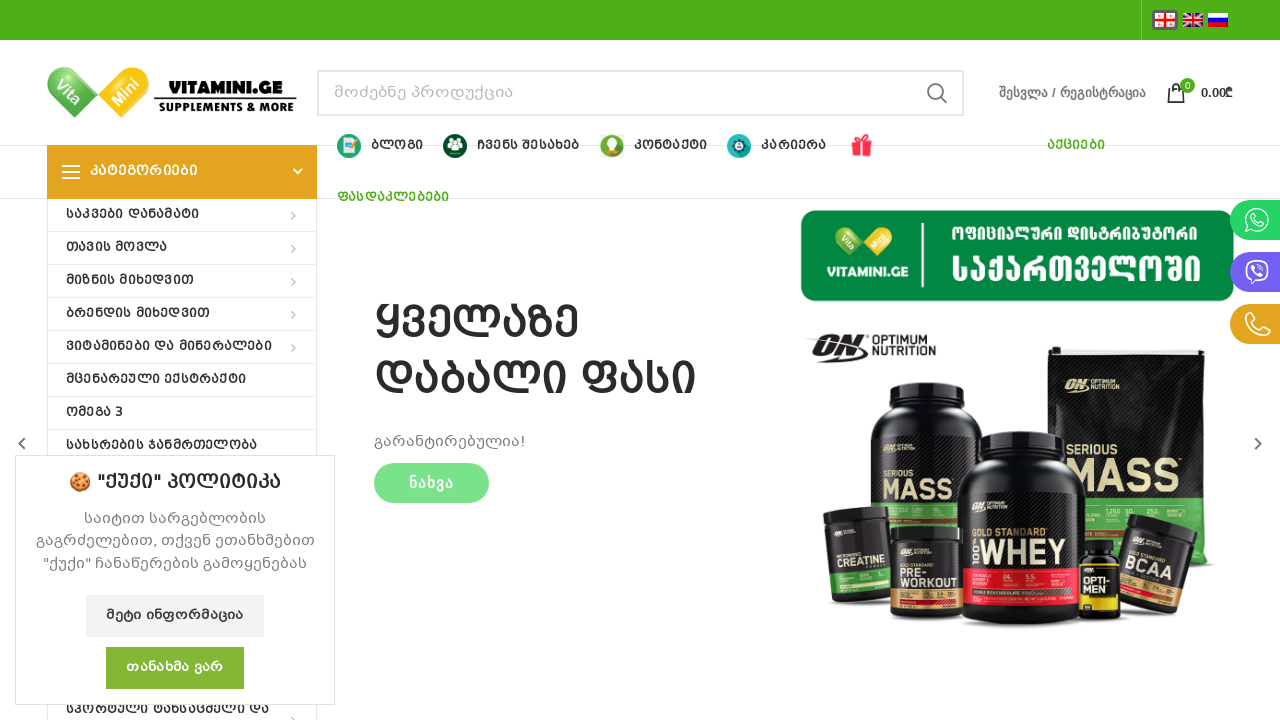

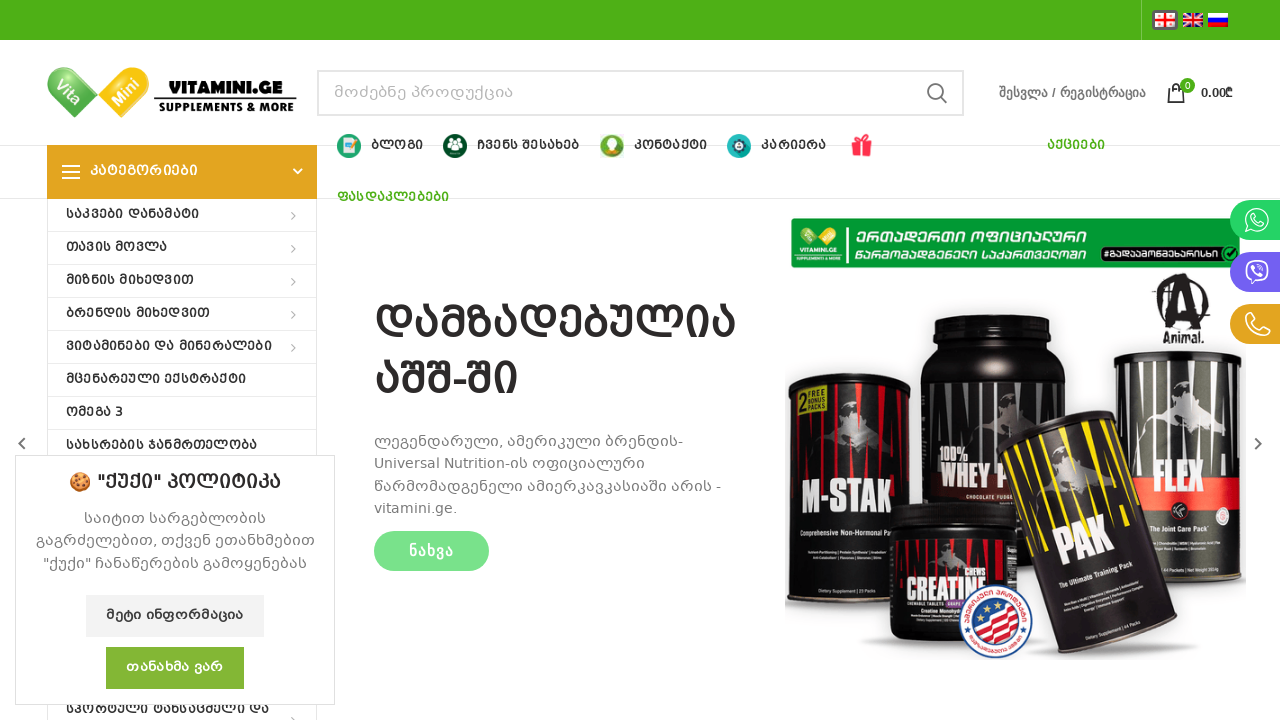